Tests button click functionality by clicking Button 1 and verifying that the correct result text "Clicked on button one!" is displayed.

Starting URL: http://practice.cydeo.com/multiple_buttons

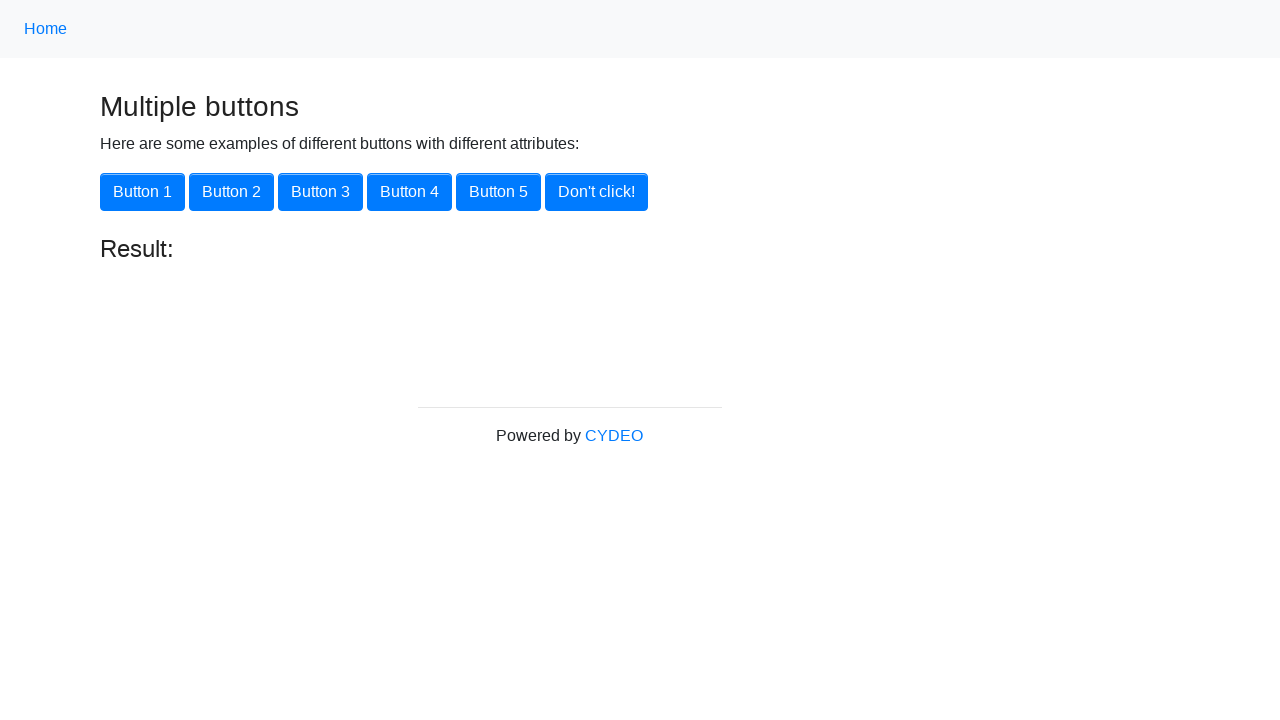

Clicked Button 1 at (142, 192) on xpath=//button[@onclick='button1()']
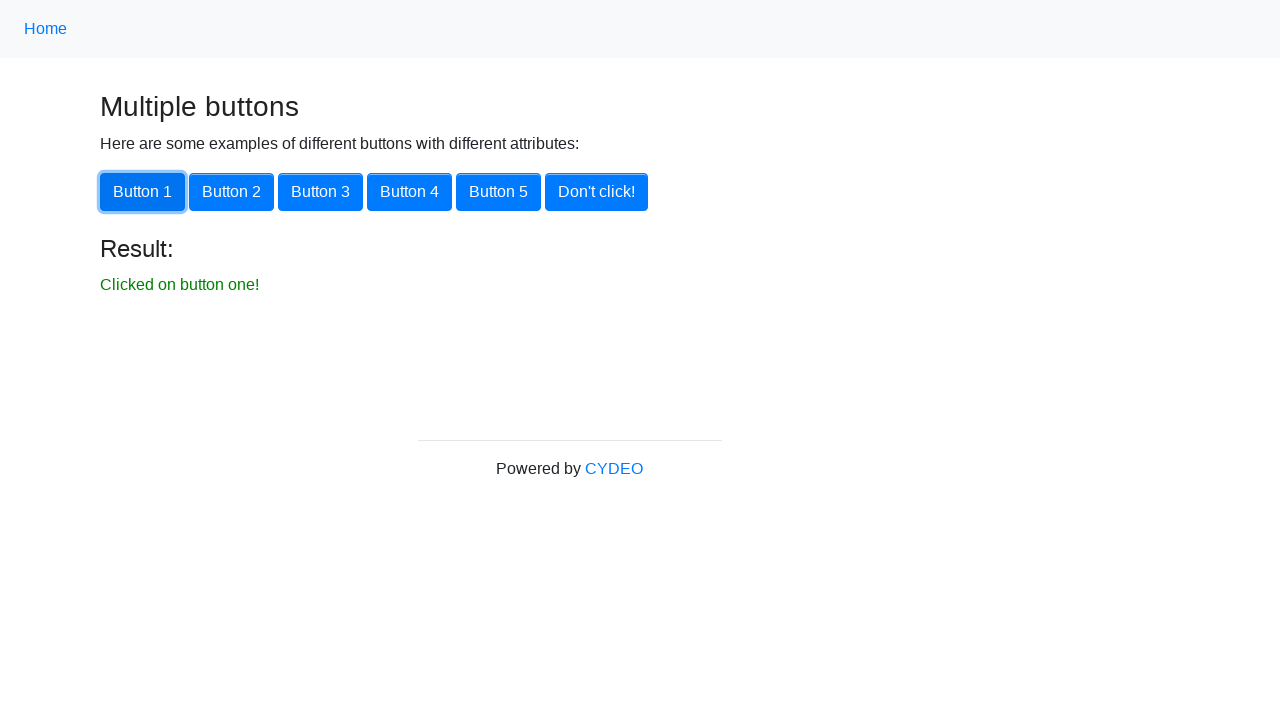

Result element loaded and is visible
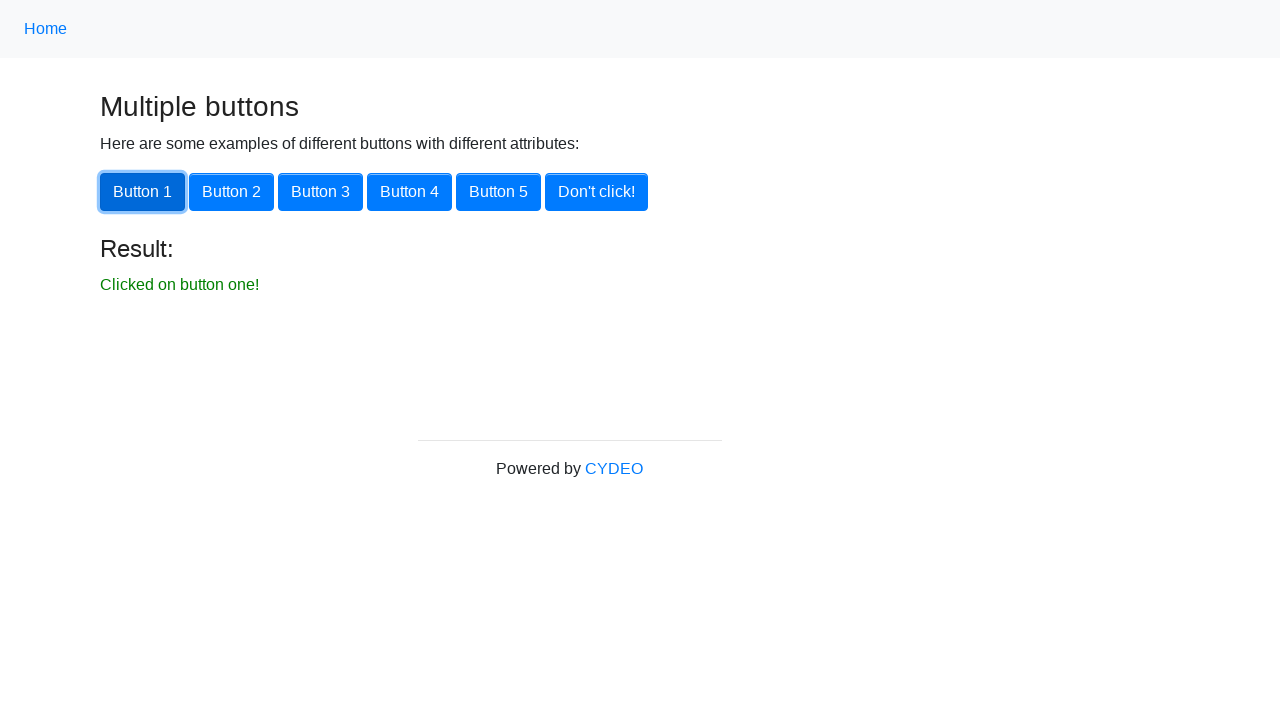

Verified result text matches expected value 'Clicked on button one!'
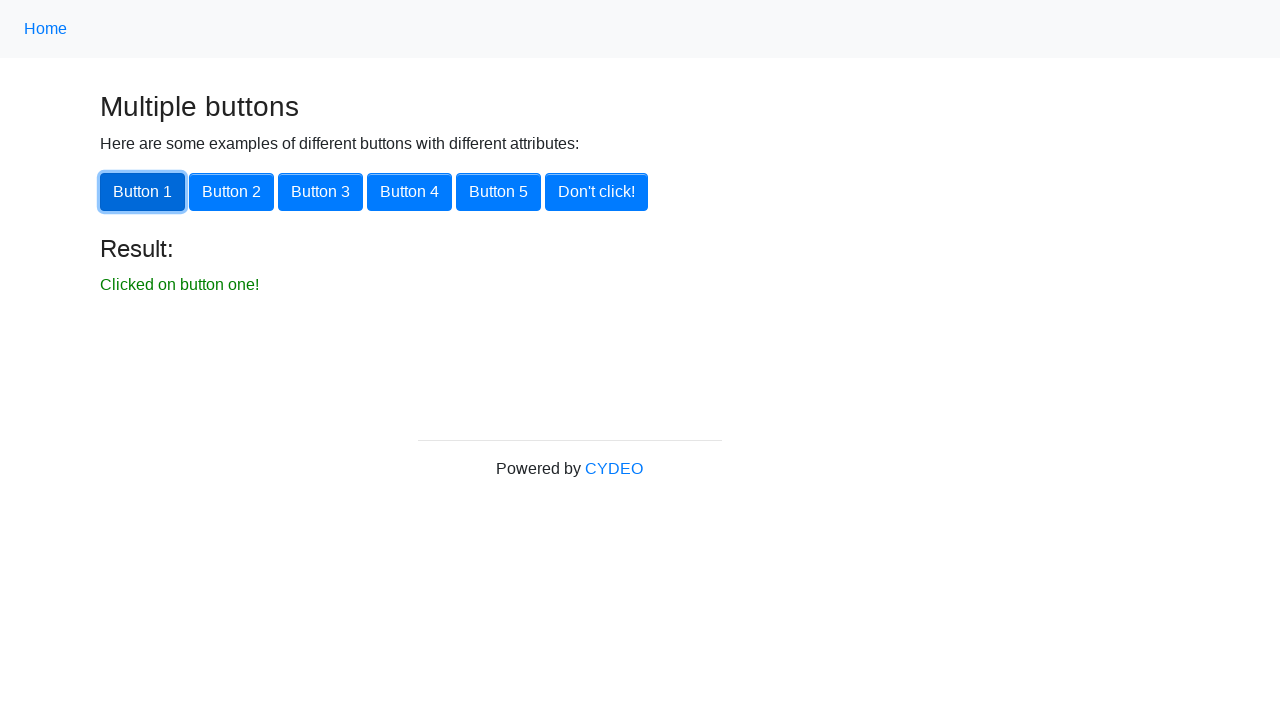

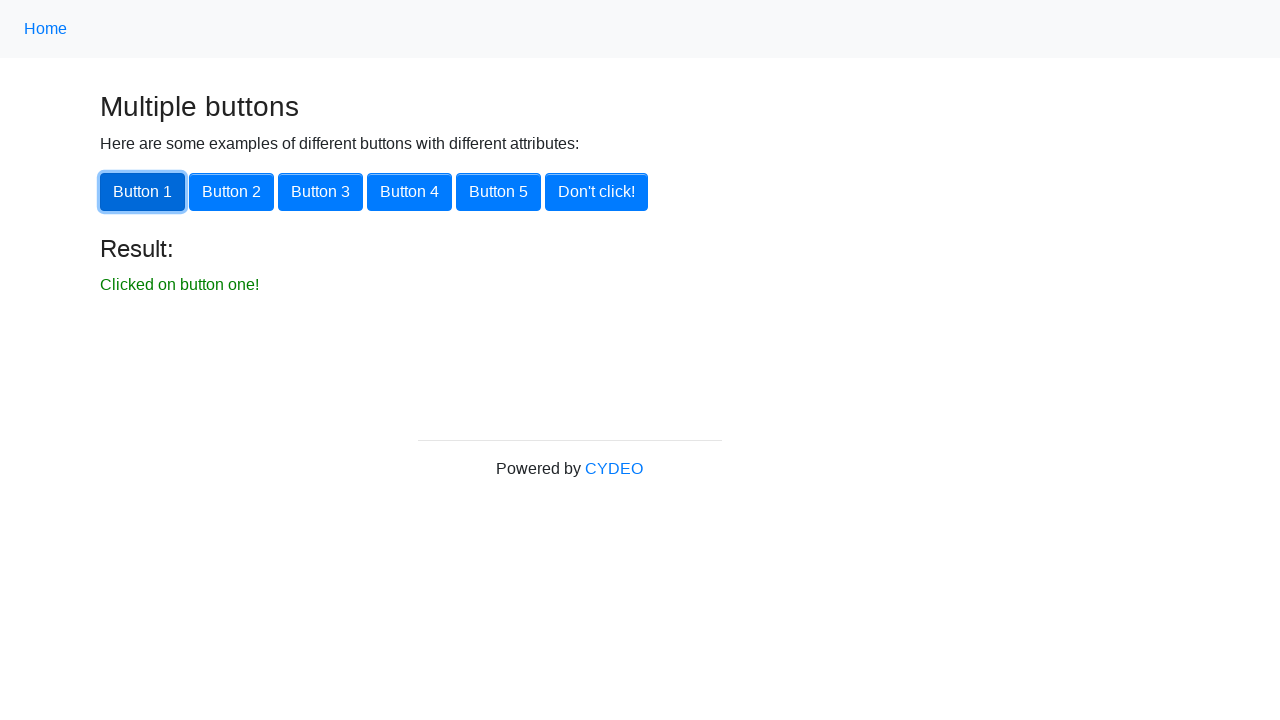